Tests a demo page by filling a text input field with "Automation" and clicking a checkbox

Starting URL: https://seleniumbase.github.io/demo_page

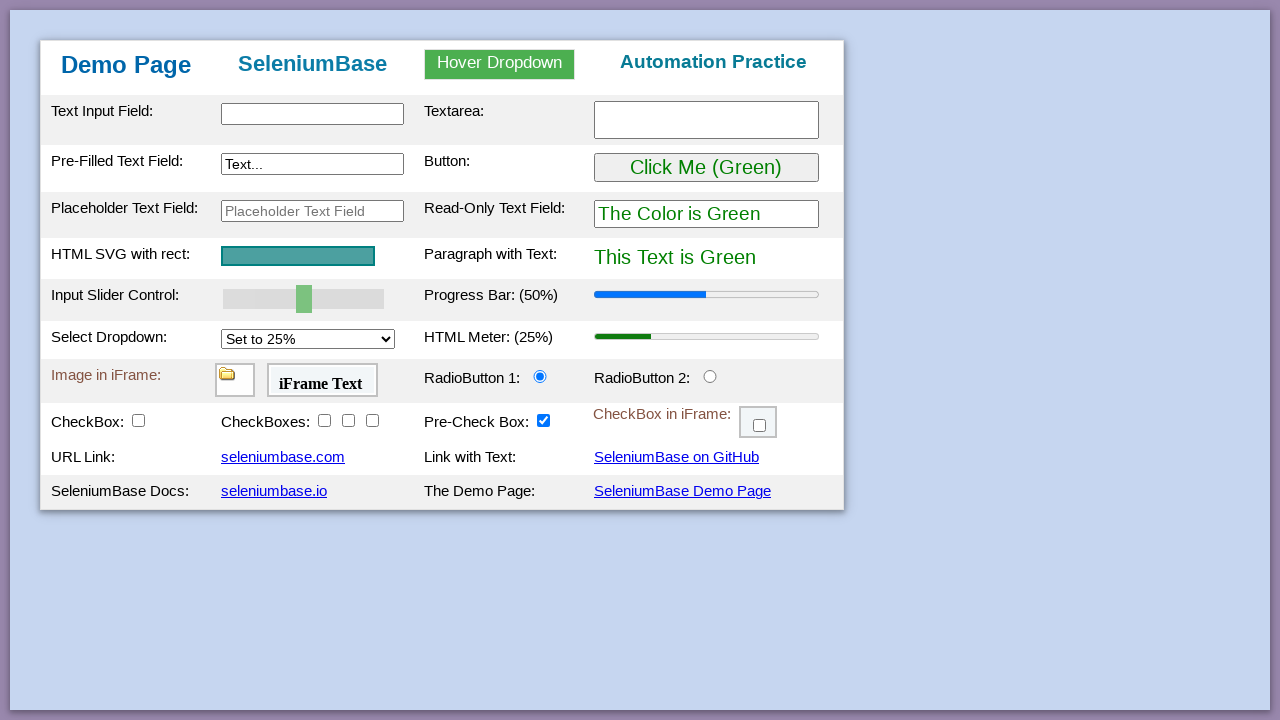

Navigated to demo page
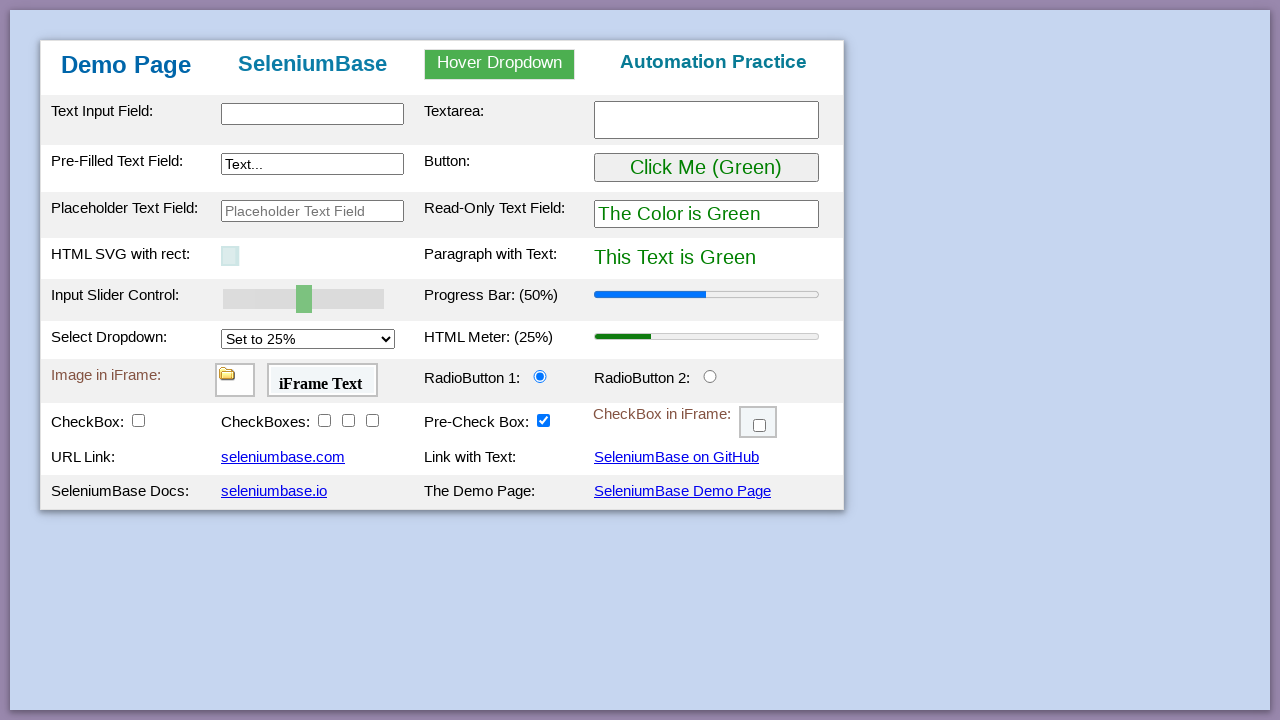

Filled text input field with 'Automation' on #myTextInput
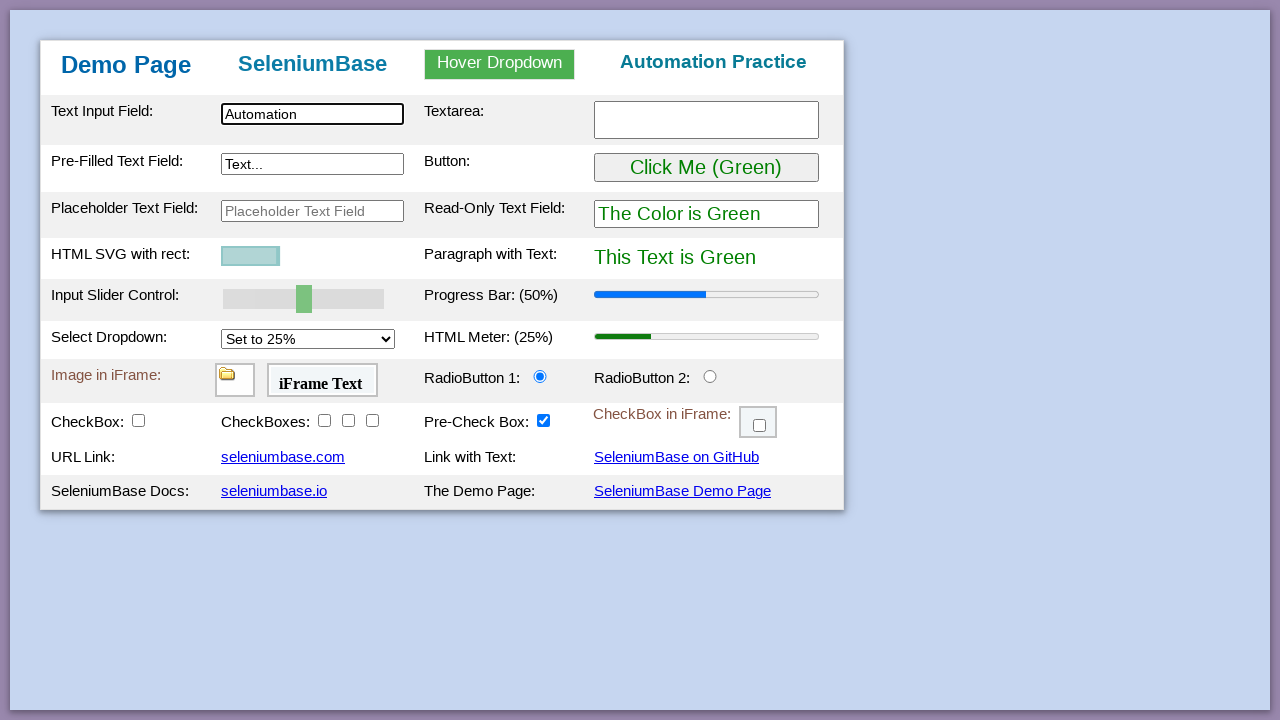

Clicked checkbox at (138, 420) on #checkBox1
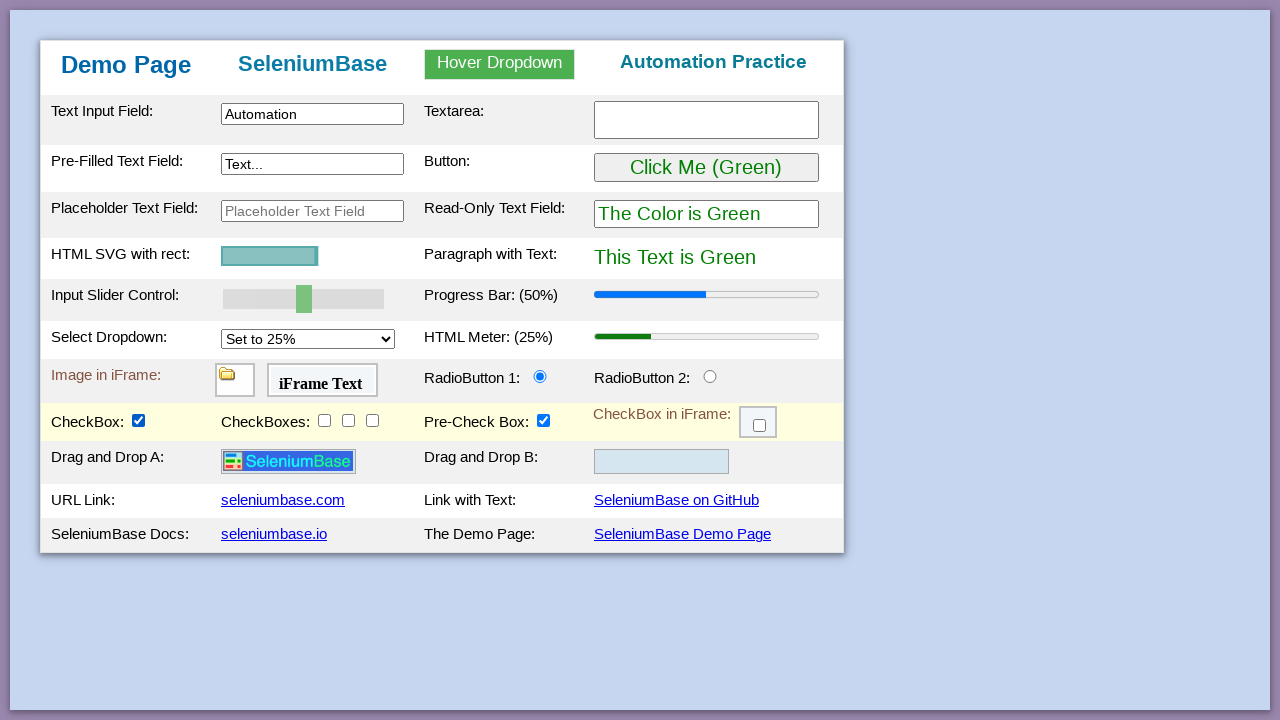

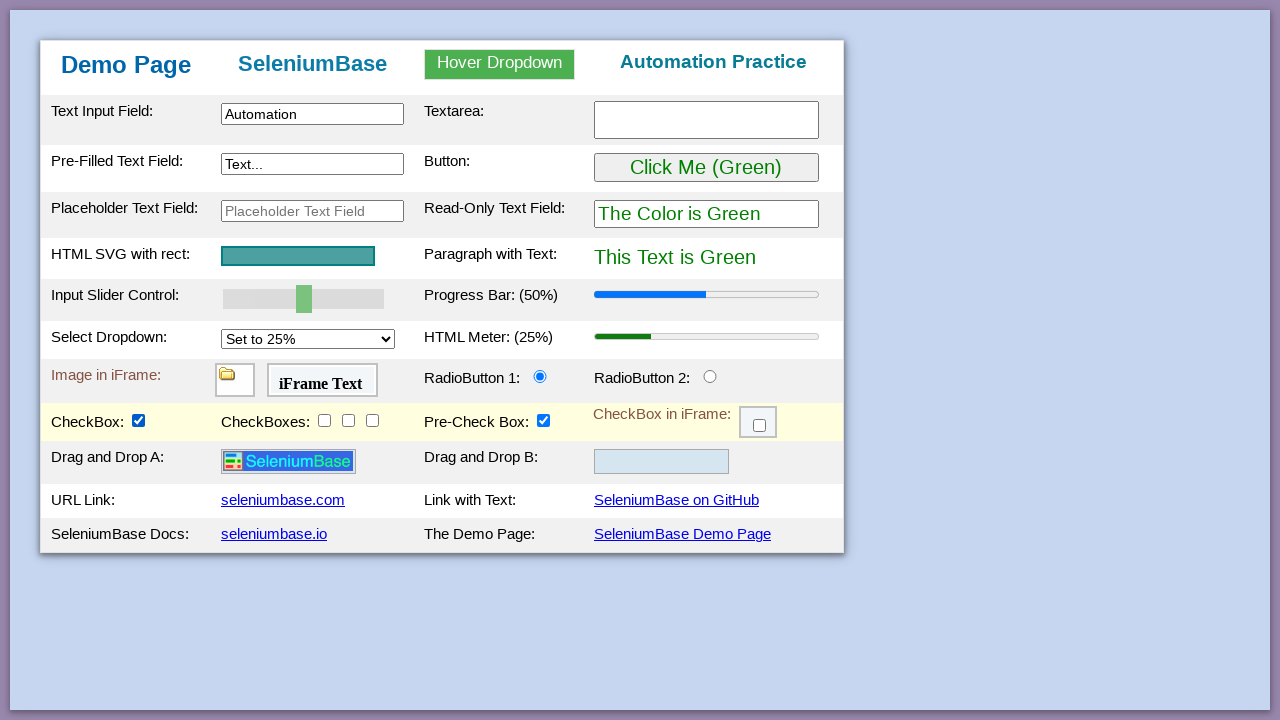